Tests opening a new browser window, navigating to a different URL in that window, and verifying that two windows are open.

Starting URL: https://the-internet.herokuapp.com/windows

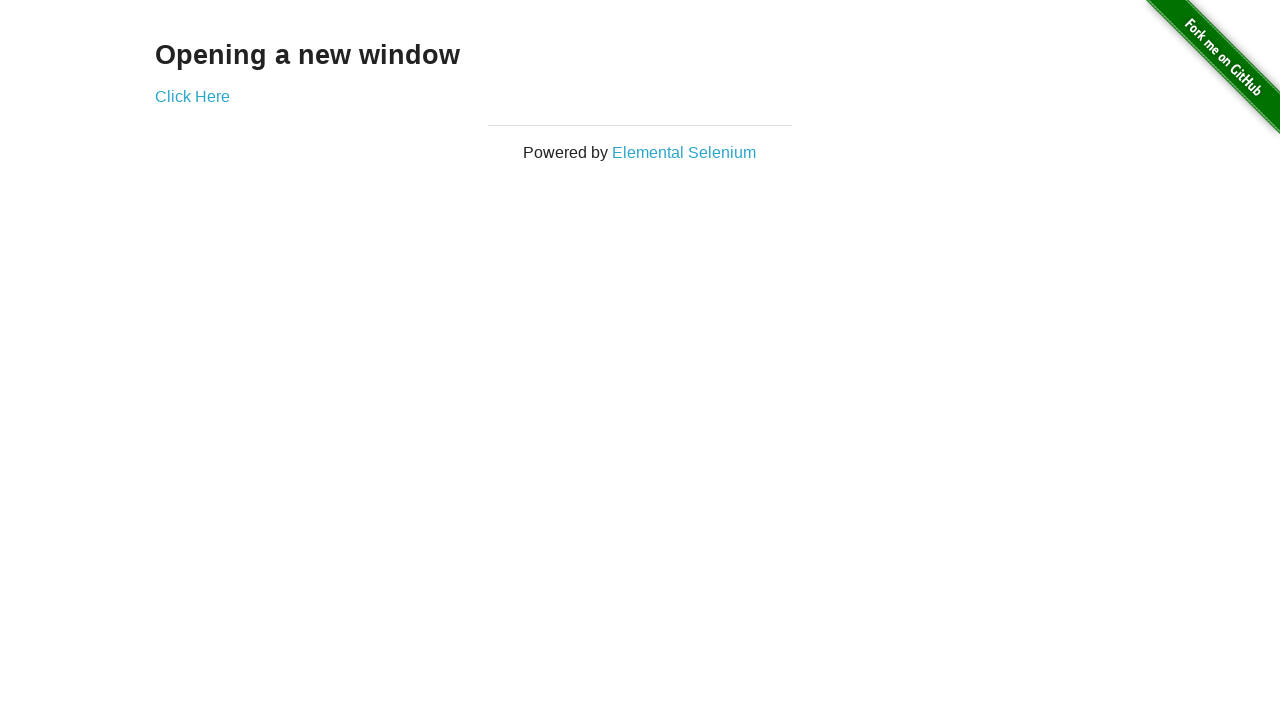

Opened a new browser window
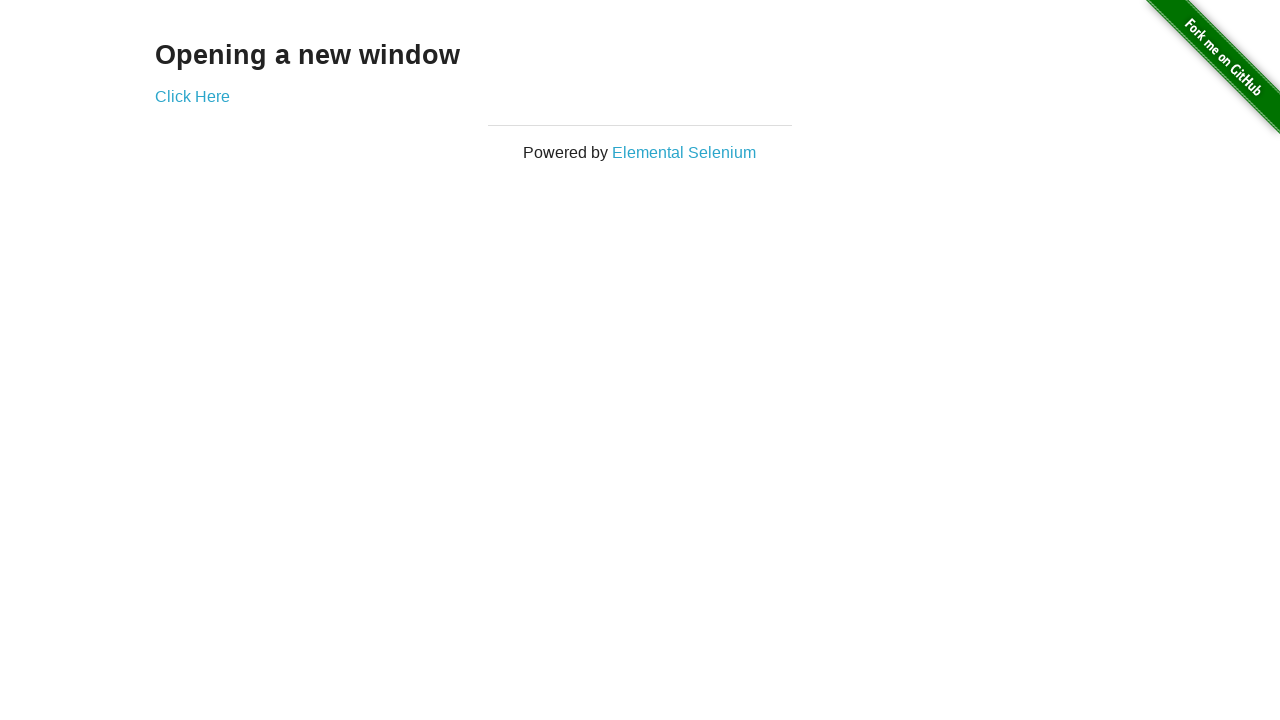

Navigated to typos page in the new window
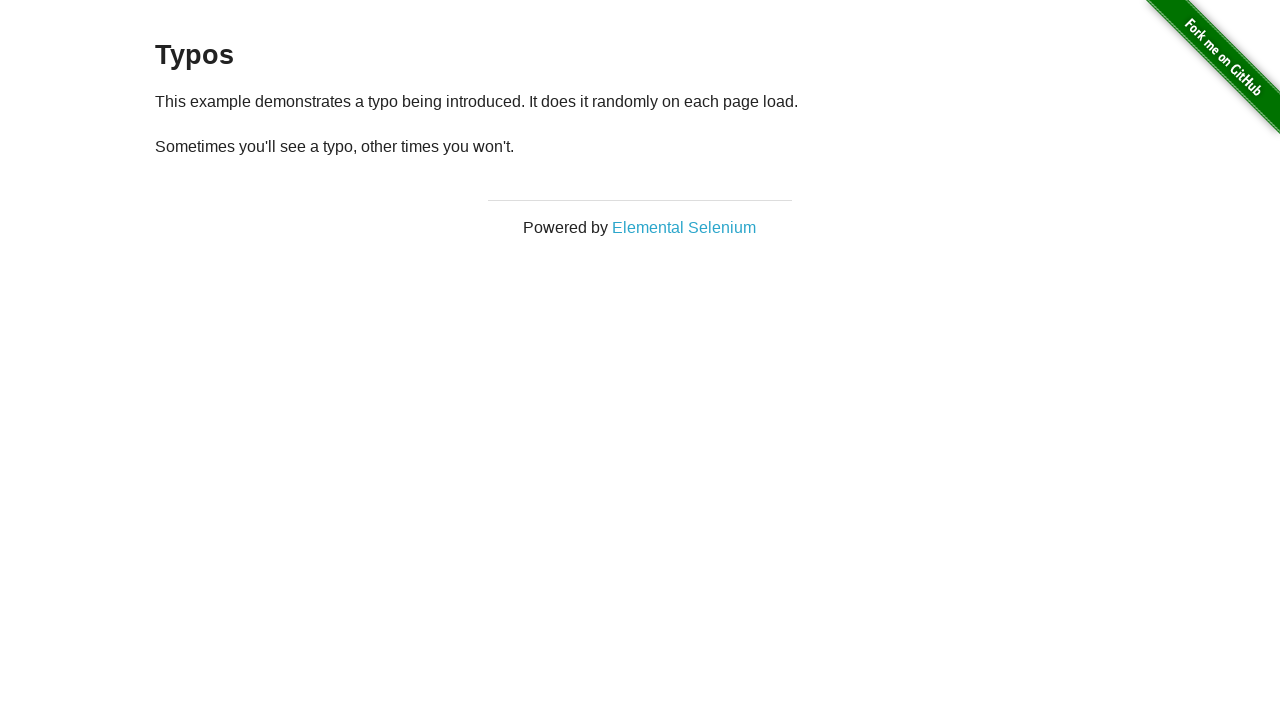

Verified that 2 windows are open
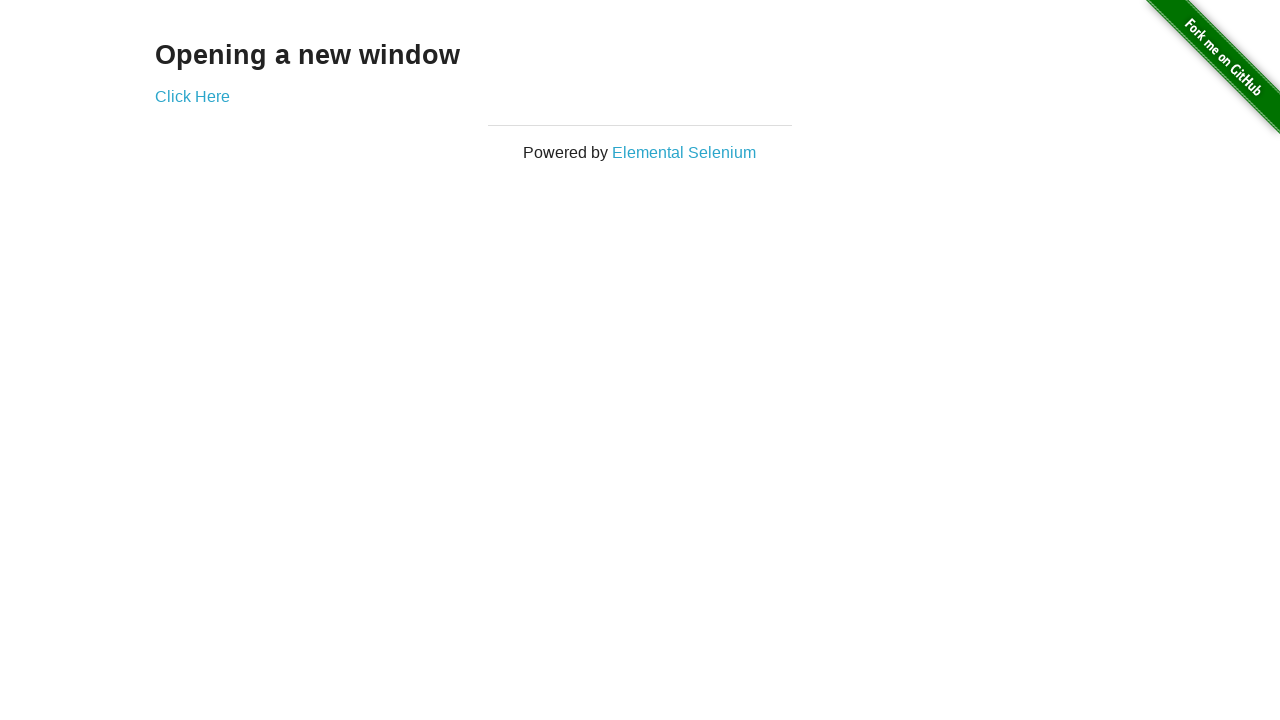

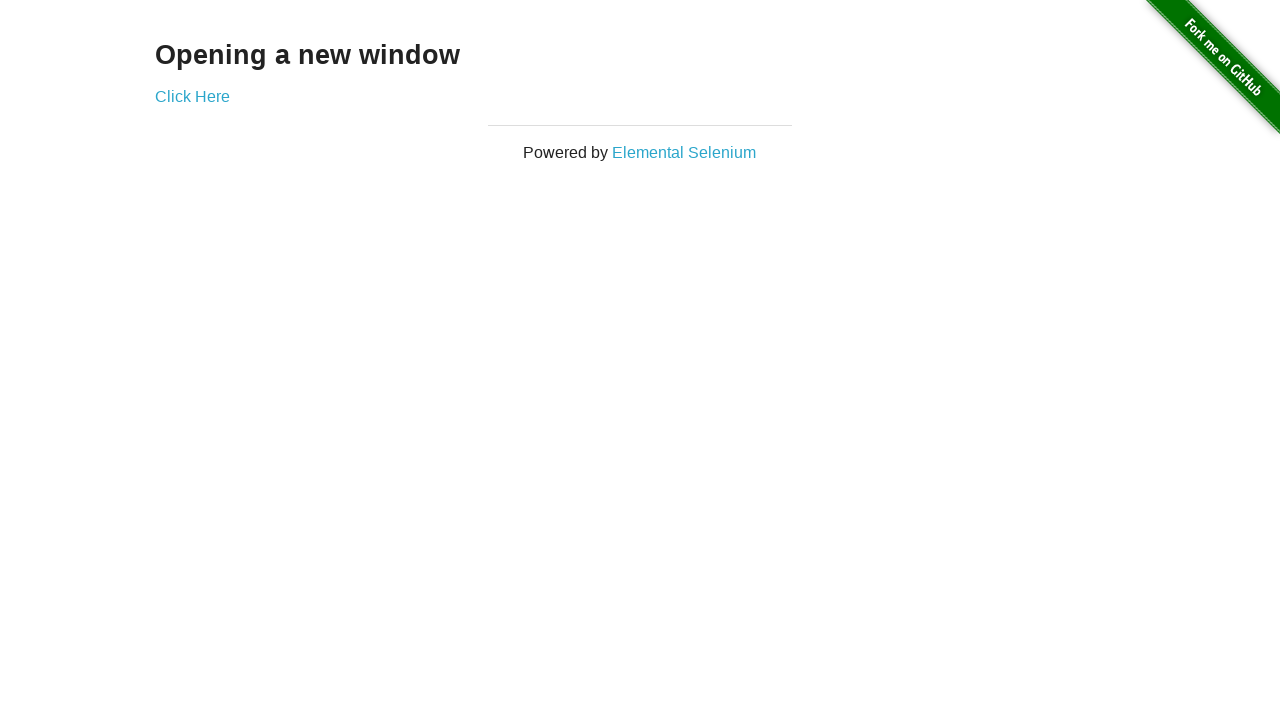